Tests priority level radio button selection by clicking through urgent, medium, and low priority options

Starting URL: https://danieljairton.github.io/Projetos%20SENAI/Almoxarifado/Almoxarifado-main/index.html

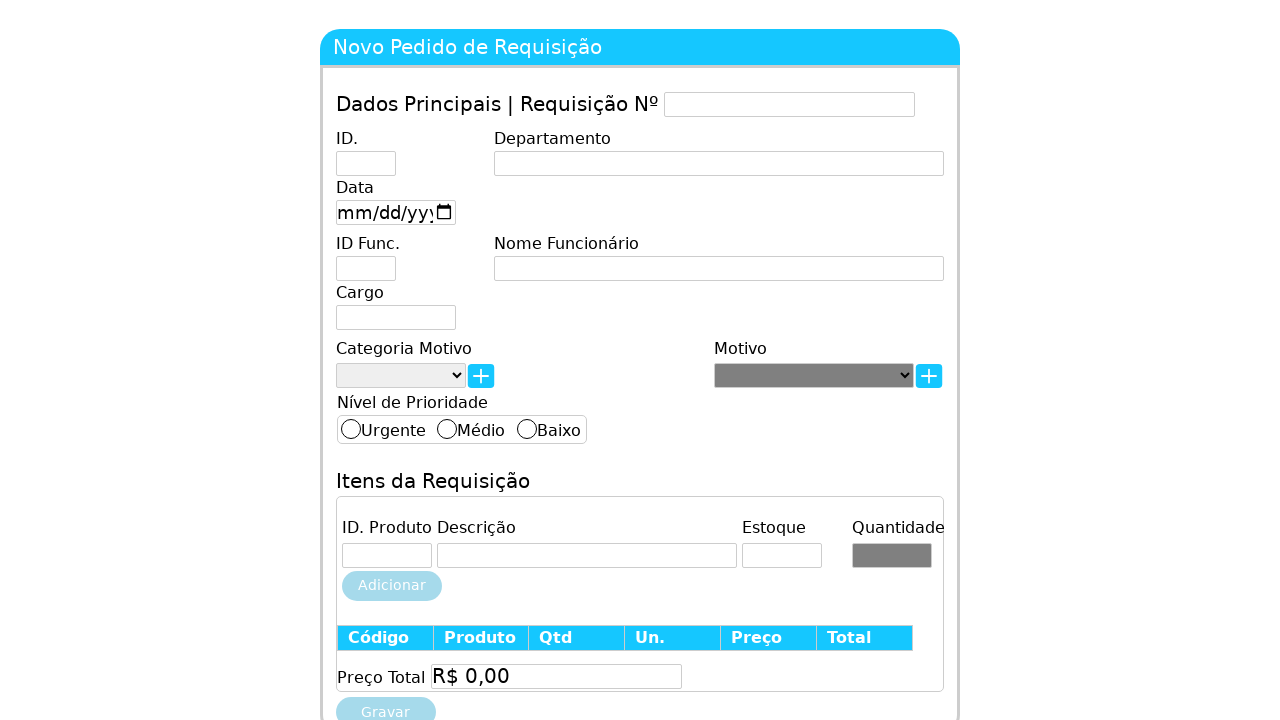

Clicked urgent priority radio button at (351, 429) on #urgente
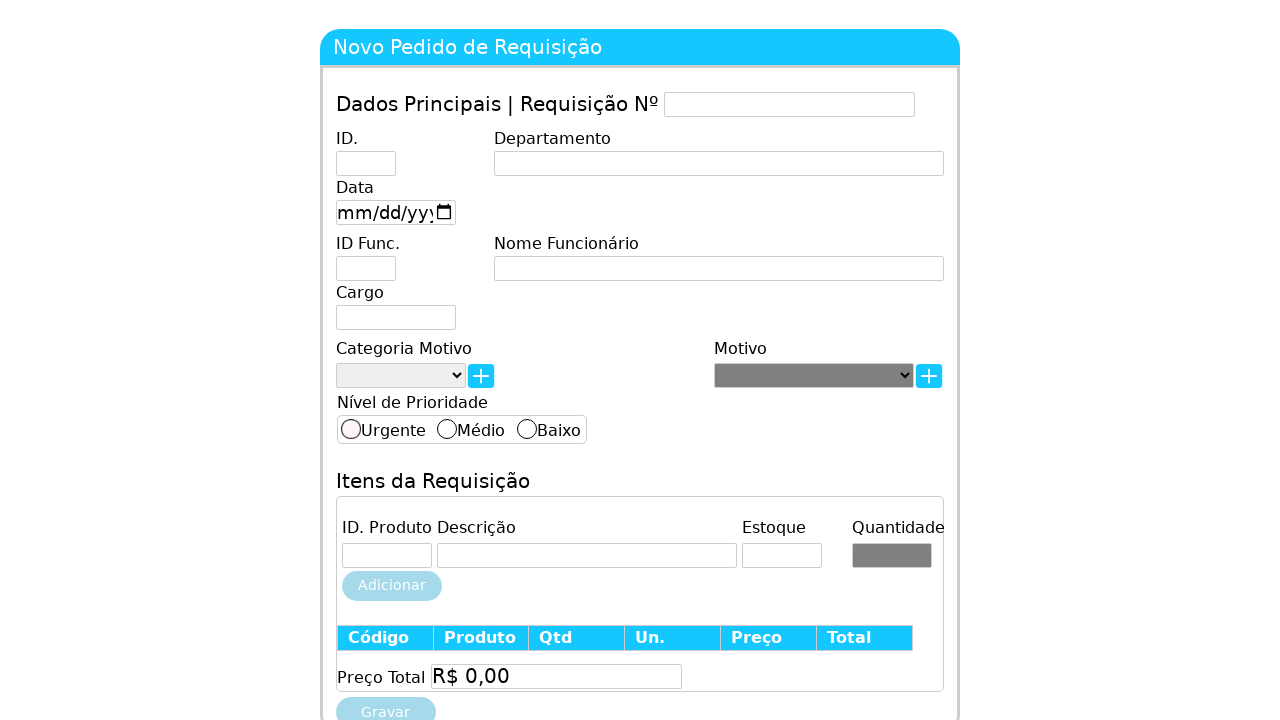

Clicked medium priority radio button at (447, 429) on #medio
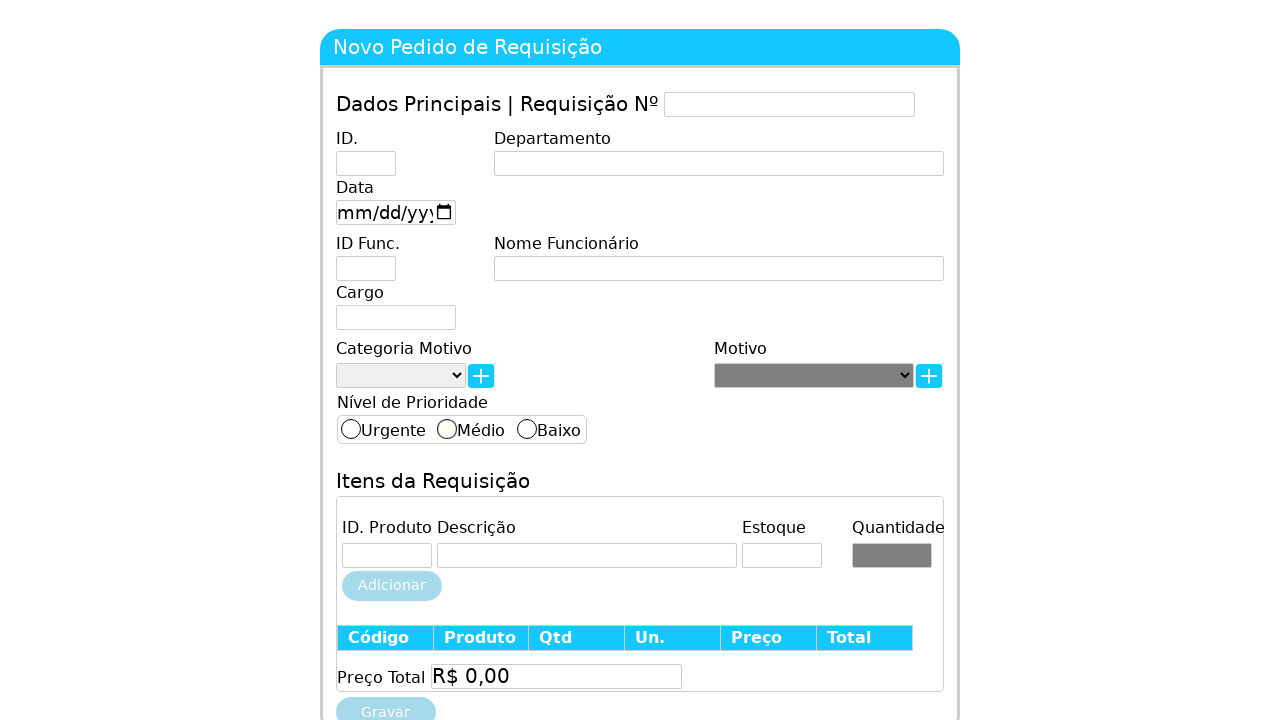

Clicked low priority radio button at (527, 429) on #baixo
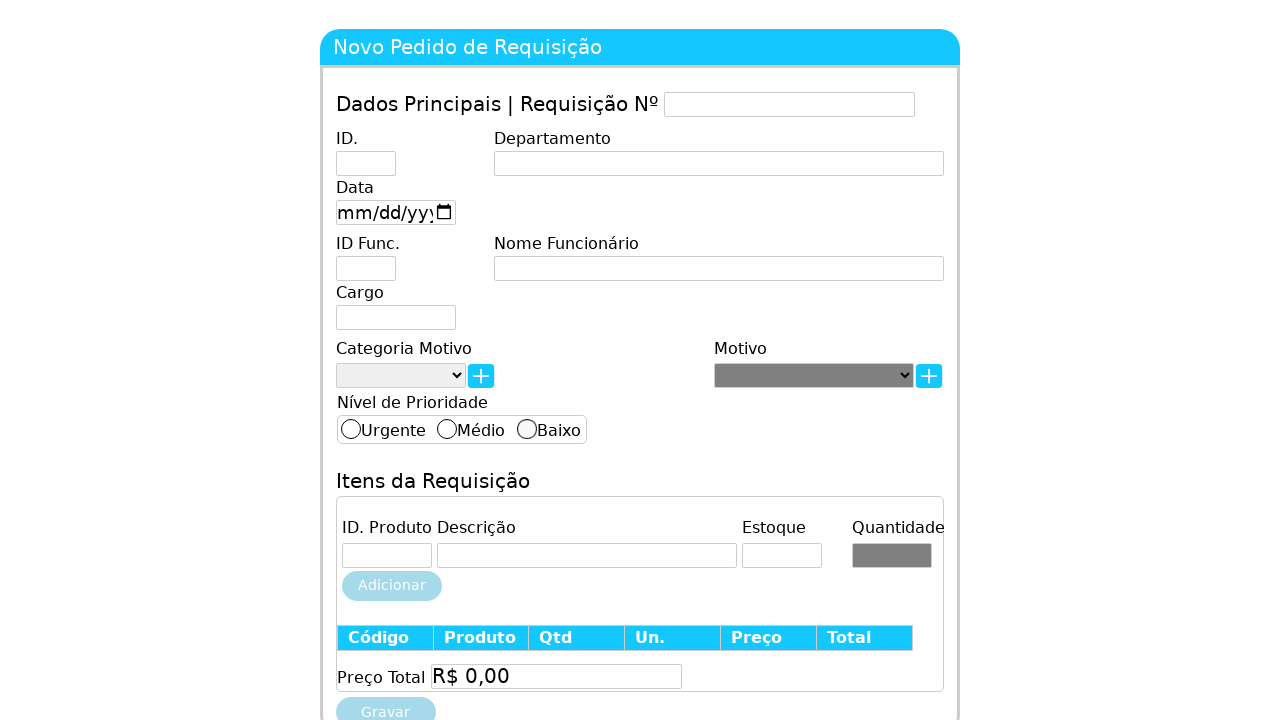

Clicked medium priority radio button again at (447, 429) on #medio
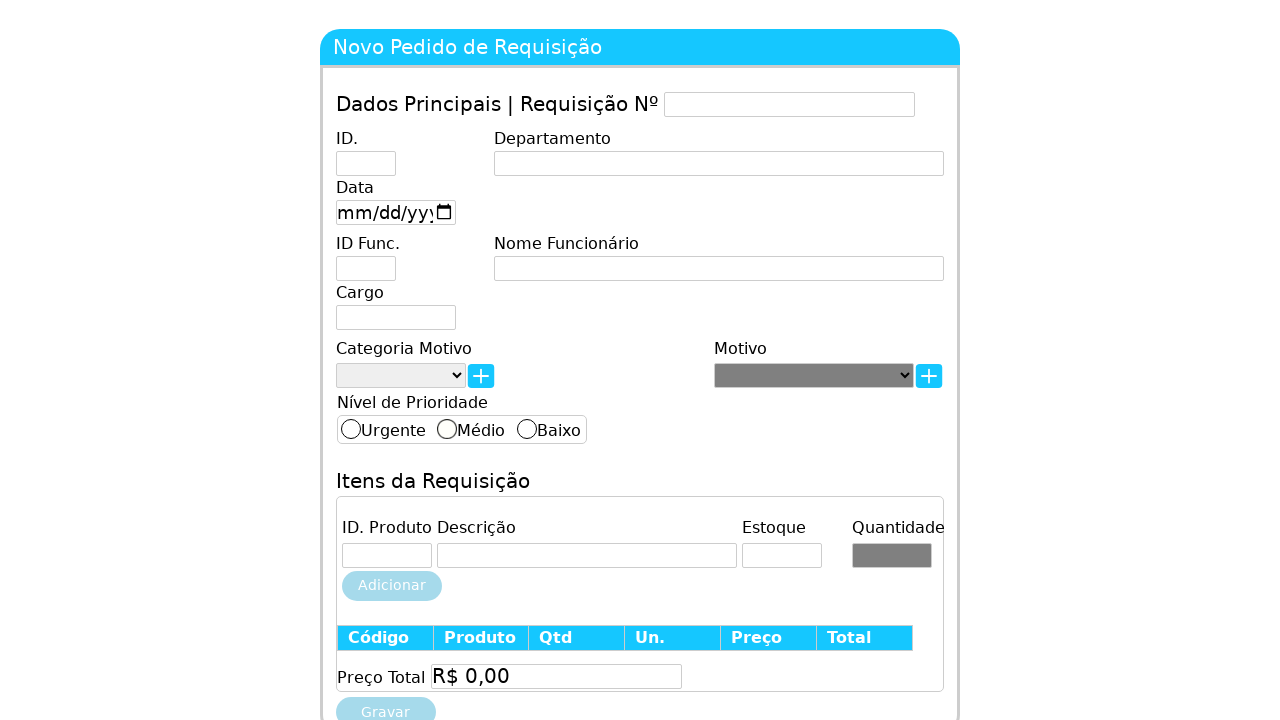

Clicked urgent priority radio button again at (351, 429) on #urgente
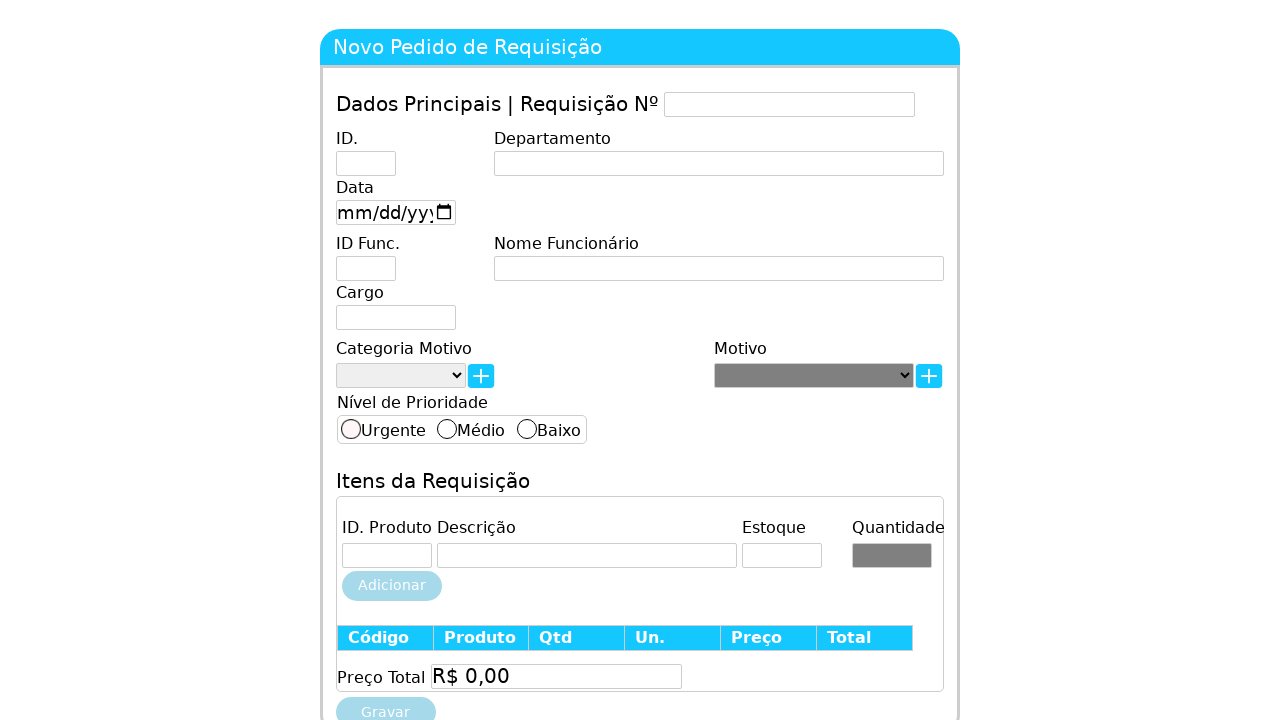

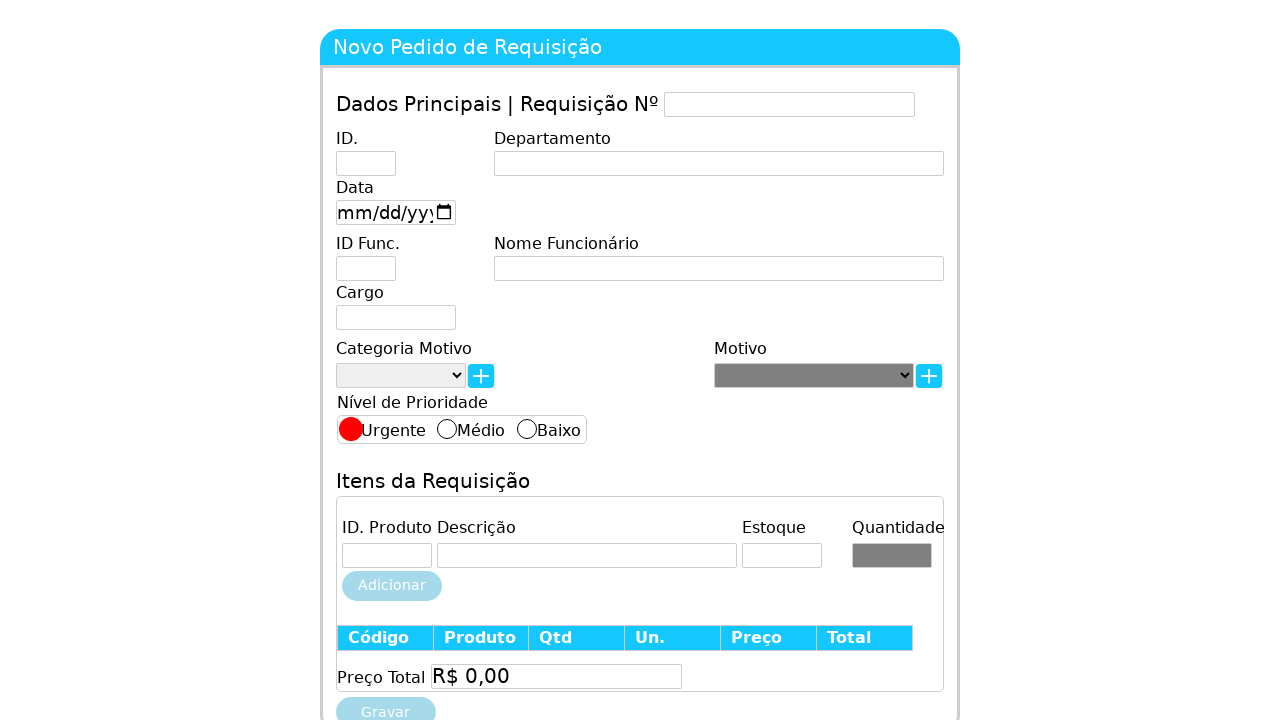